Tests e-commerce functionality by adding specific vegetables to cart, proceeding to checkout, and applying a promo code

Starting URL: https://rahulshettyacademy.com/seleniumPractise/#/

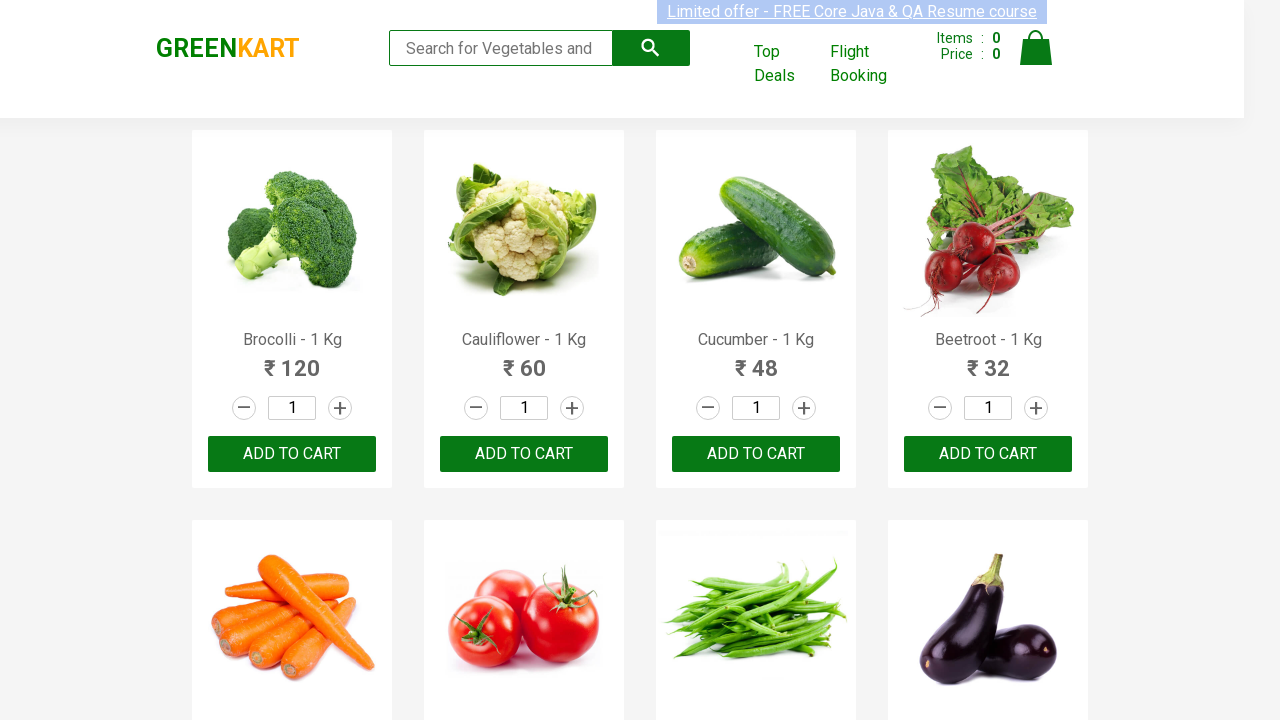

Waited for products to load on the vegetables e-commerce page
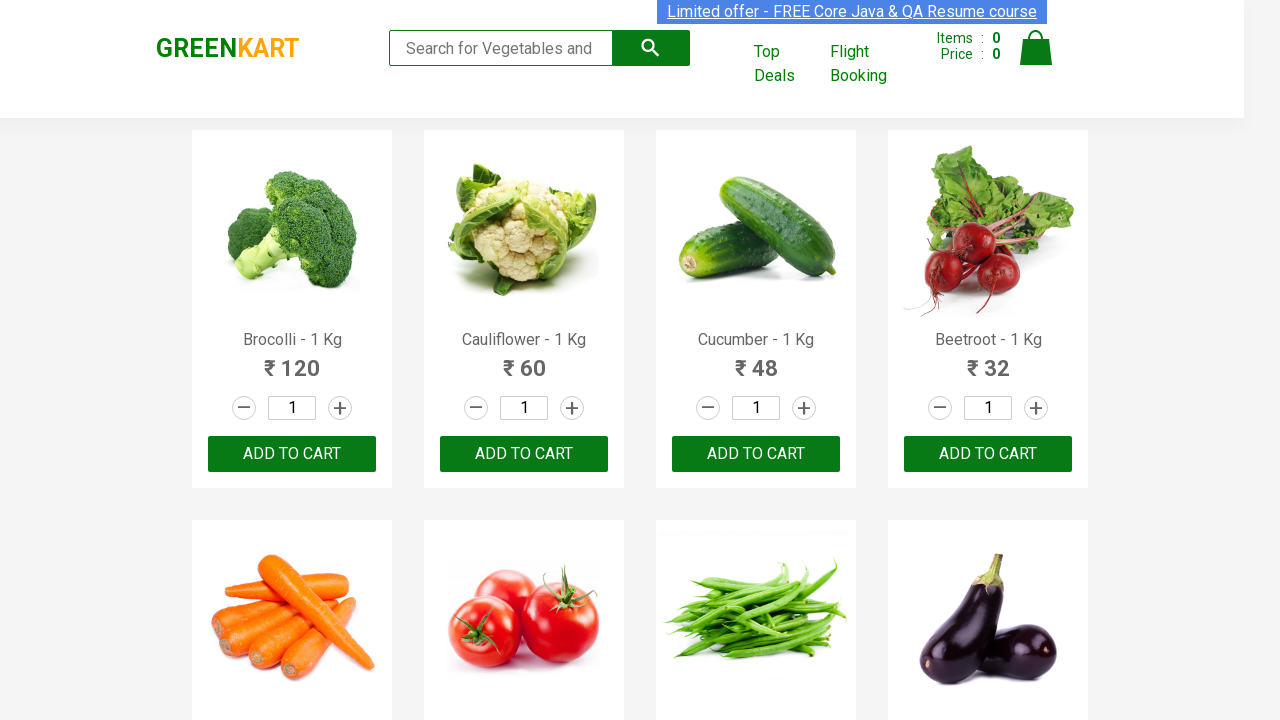

Retrieved all product name elements from the page
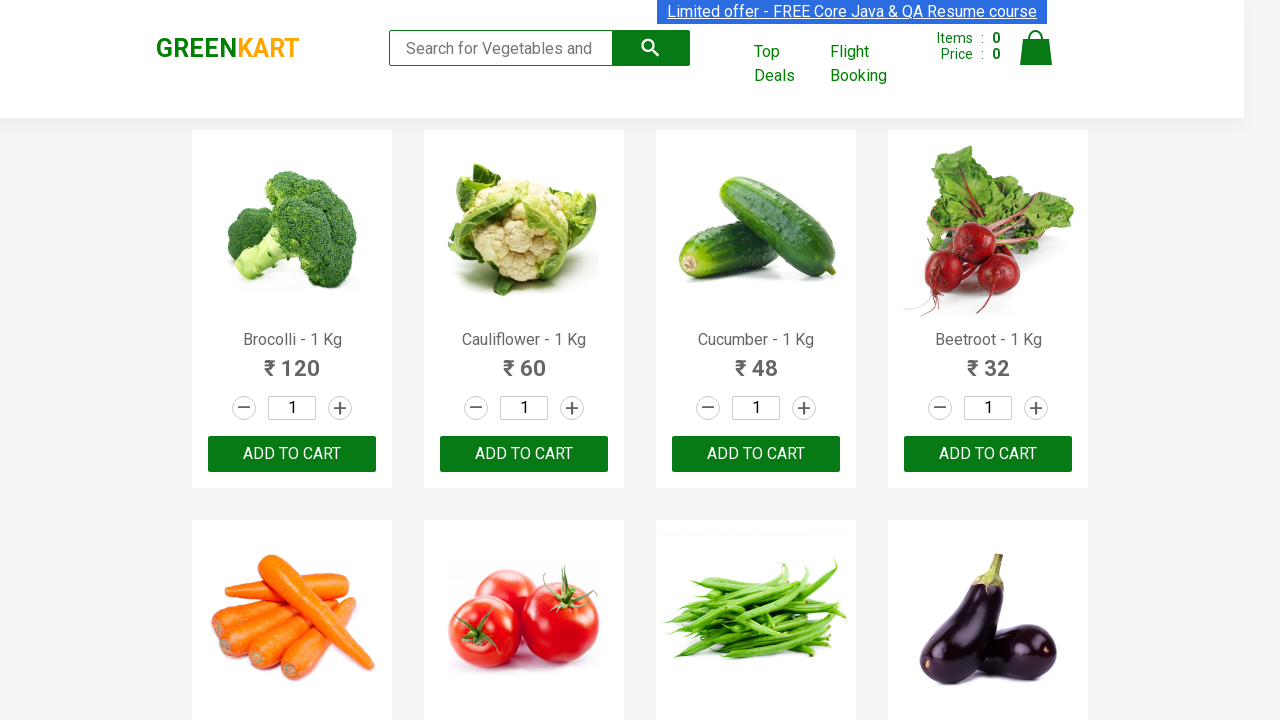

Retrieved all add-to-cart buttons from the page
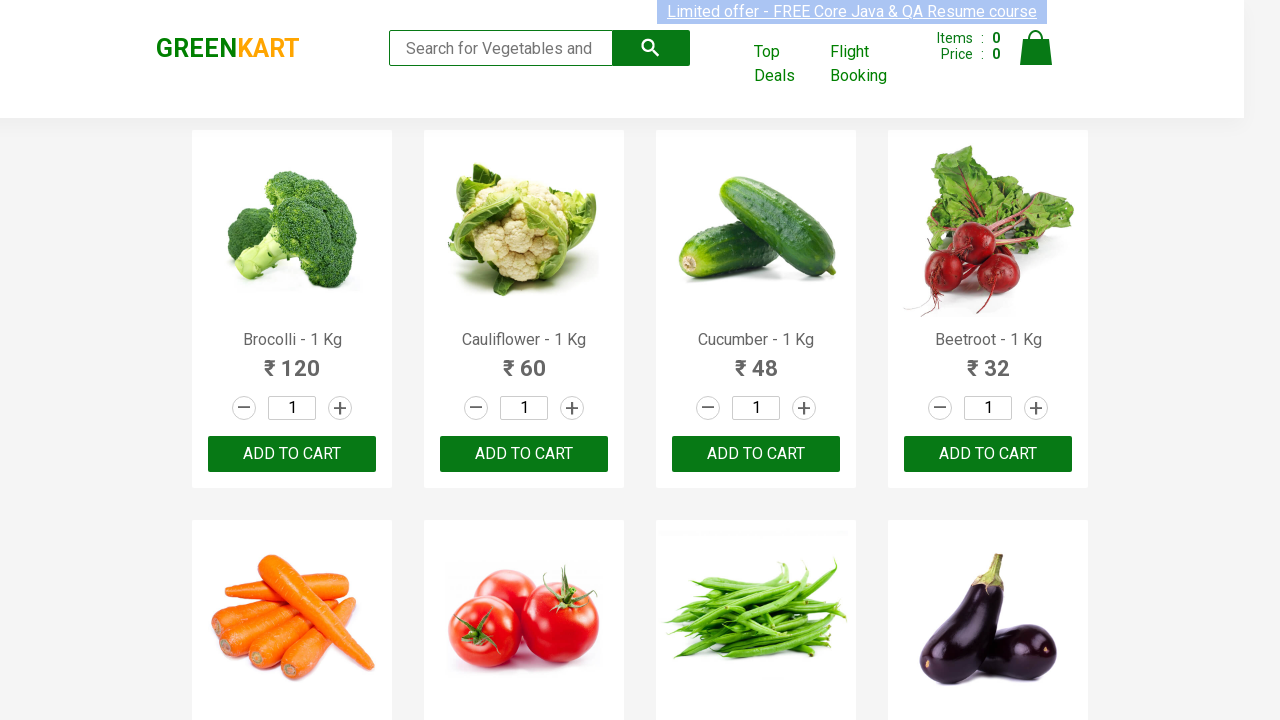

Added Cauliflower to cart
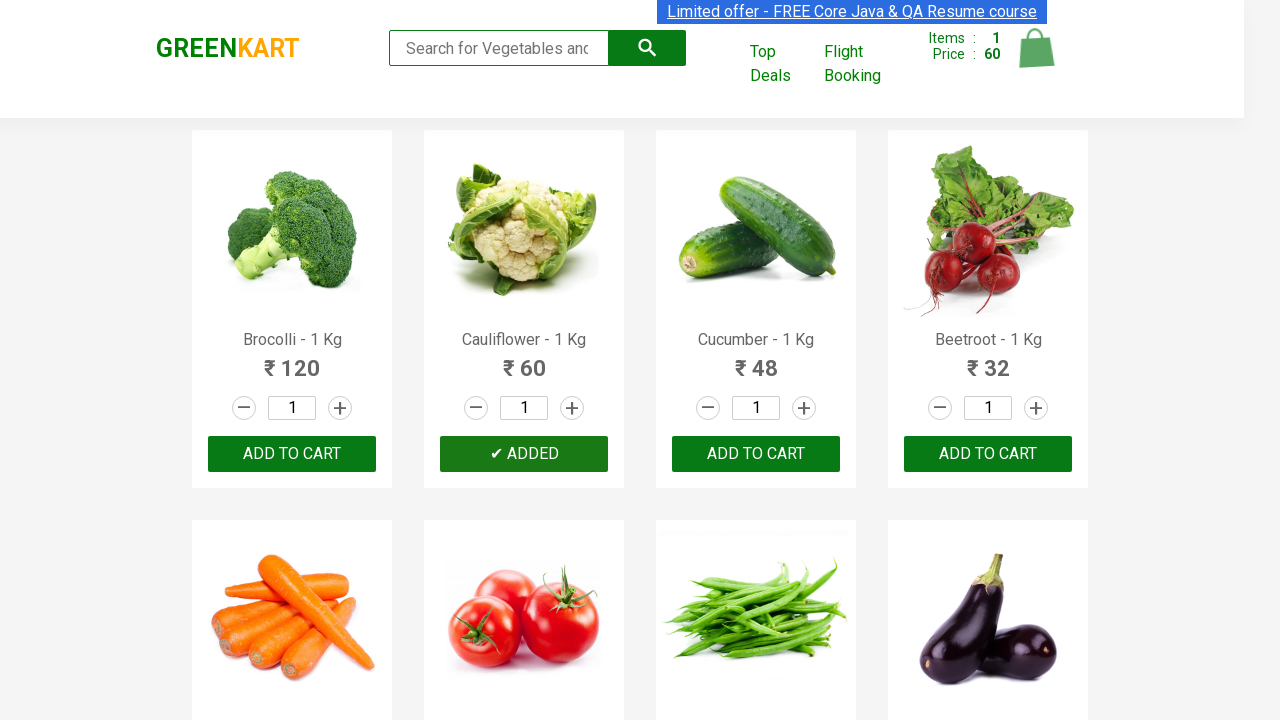

Added Cucumber to cart
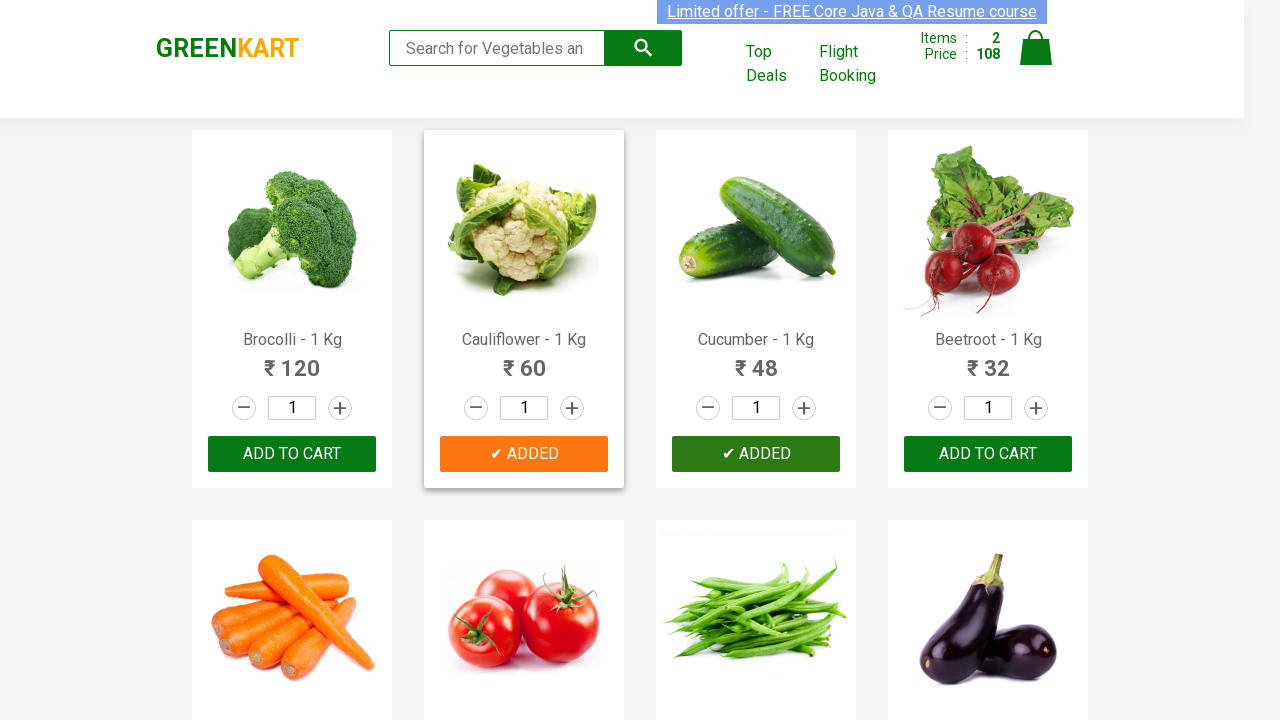

Added Beetroot to cart
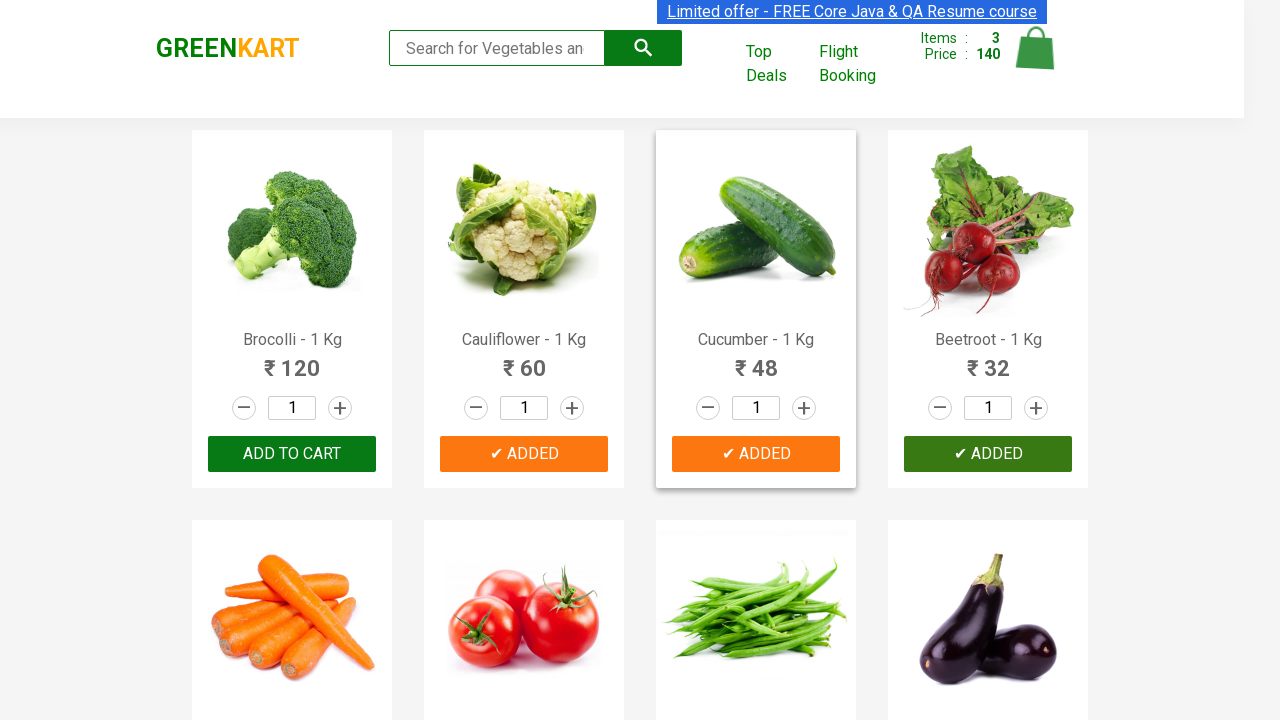

Clicked on the cart icon to view cart contents at (1036, 48) on img[alt='Cart']
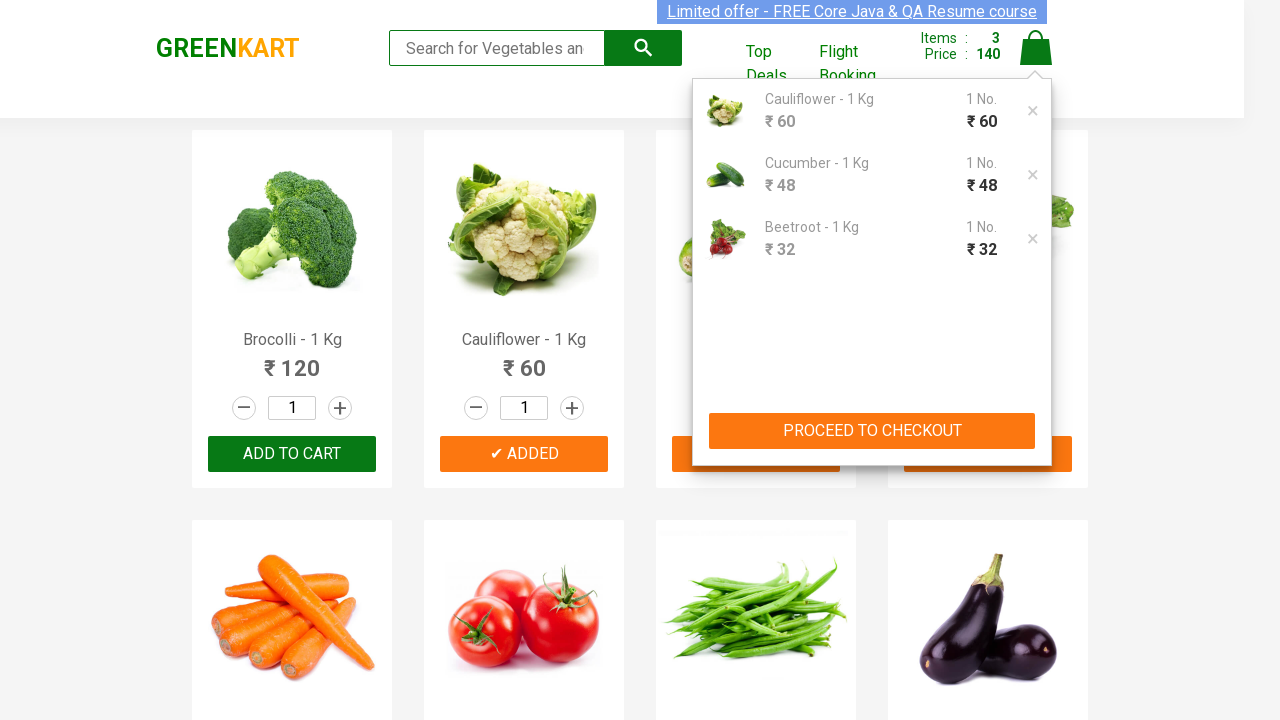

Clicked the 'PROCEED TO CHECKOUT' button at (872, 431) on button:has-text('PROCEED TO CHECKOUT')
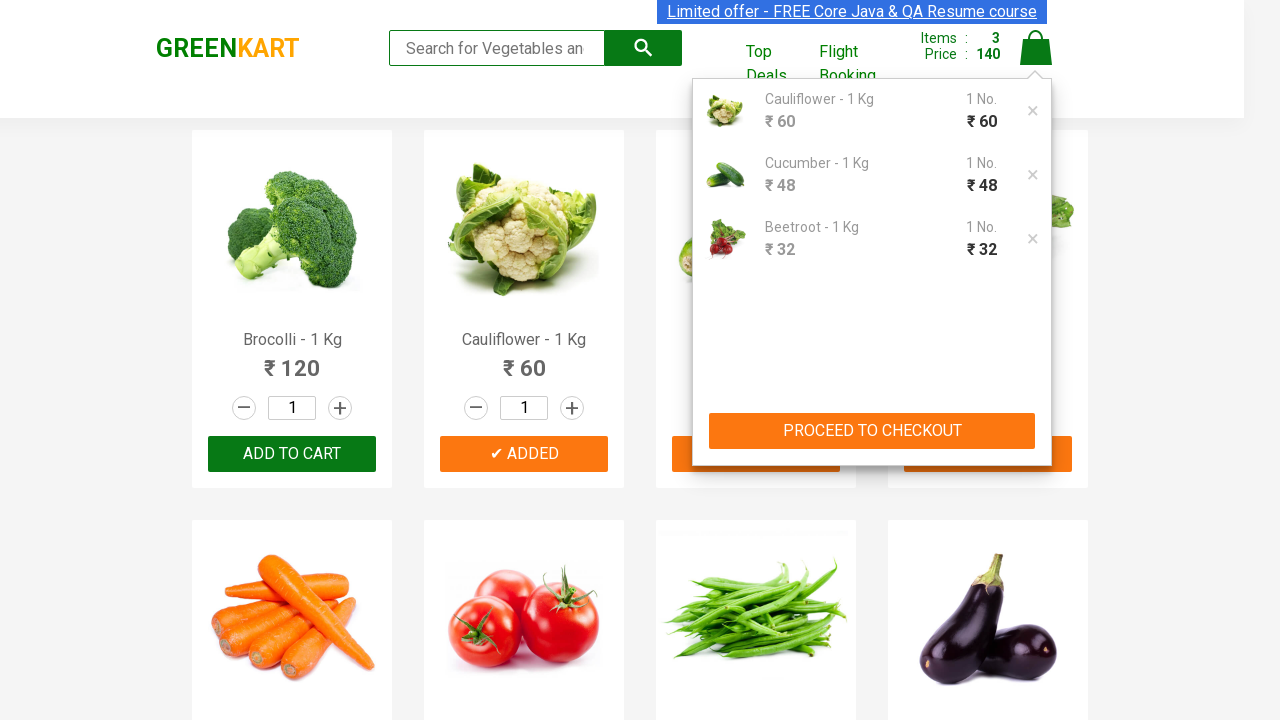

Entered promo code 'rahulshettyacademy' in the promo code field on .promoCode
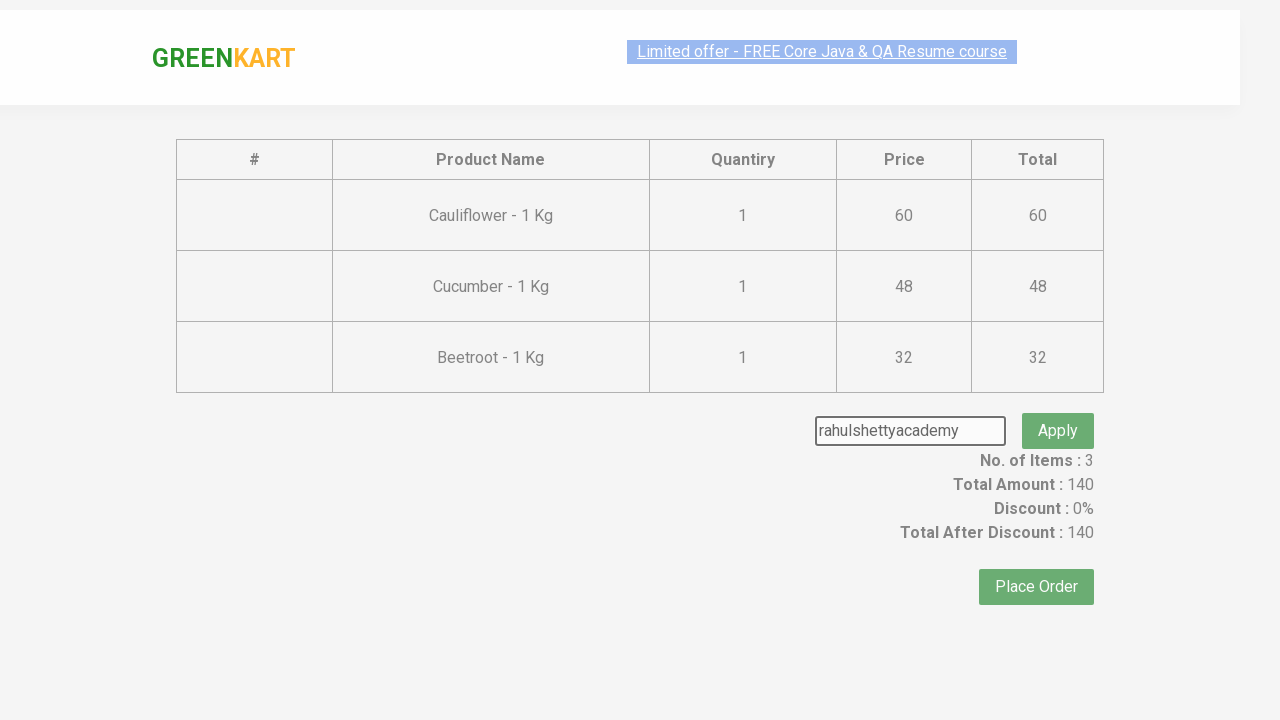

Clicked the button to apply the promo code at (1058, 406) on .promoBtn
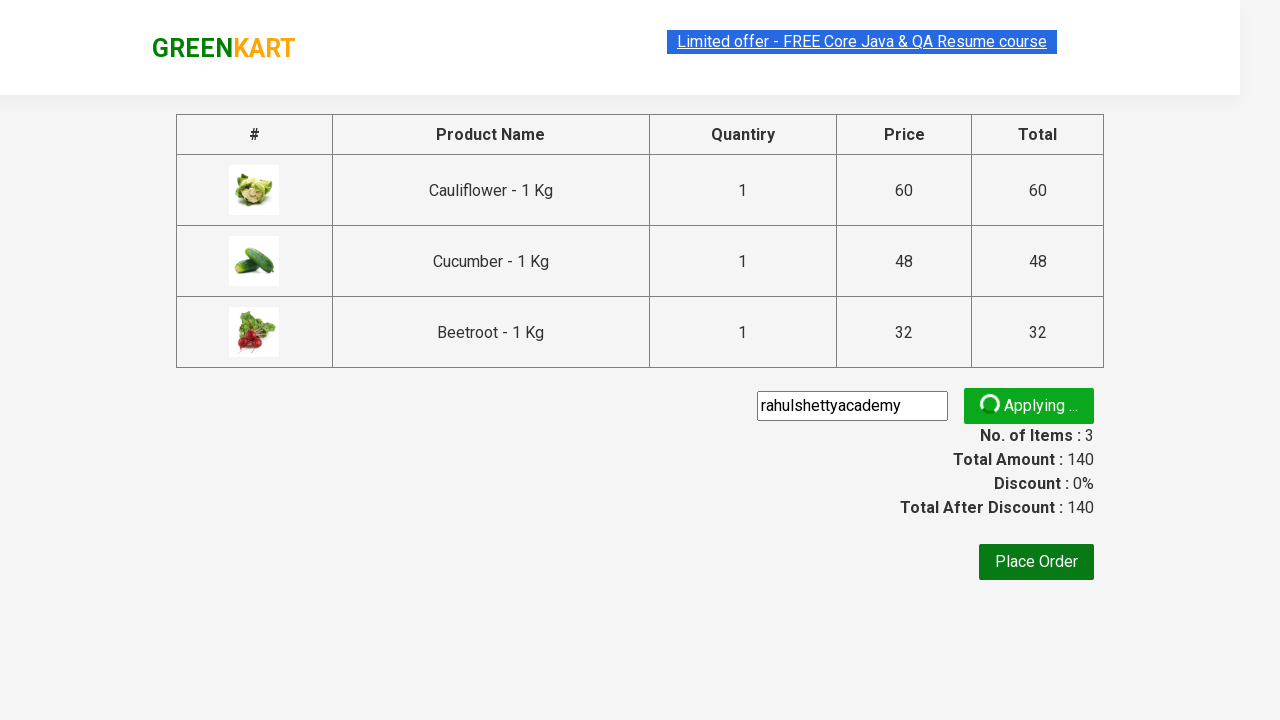

Waited for promo code validation message to appear
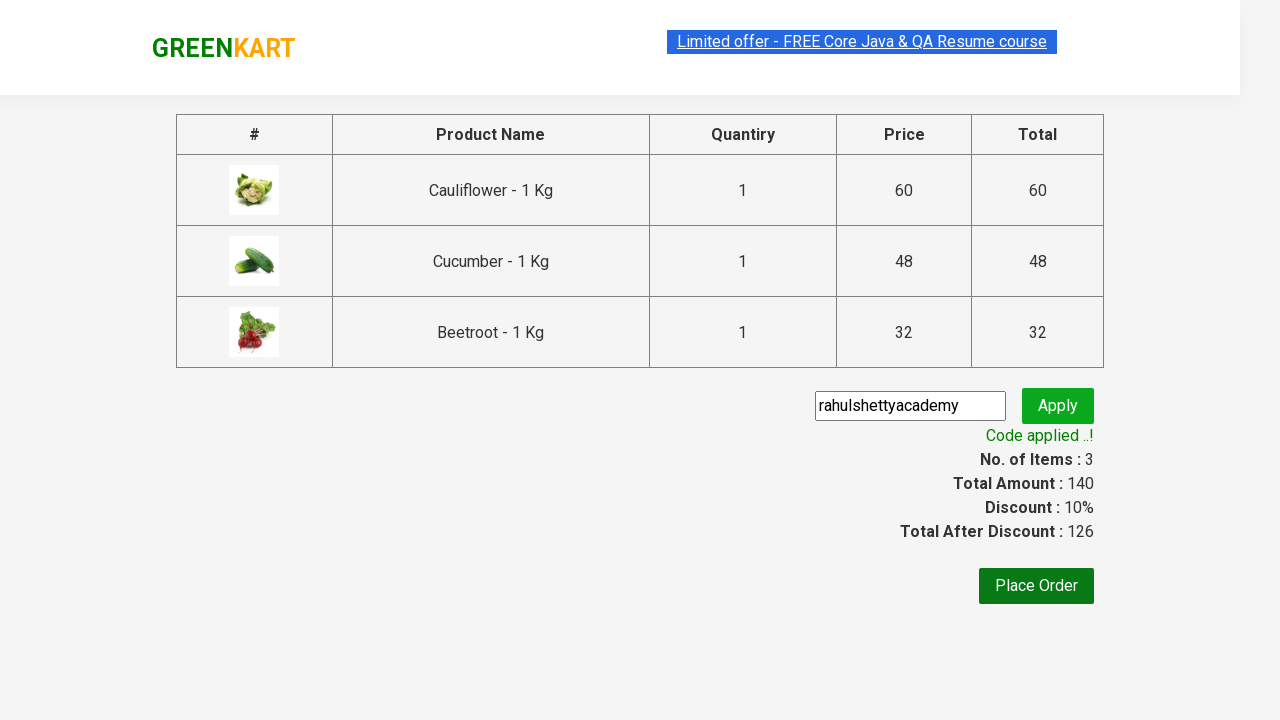

Retrieved promo validation message: Code applied ..!
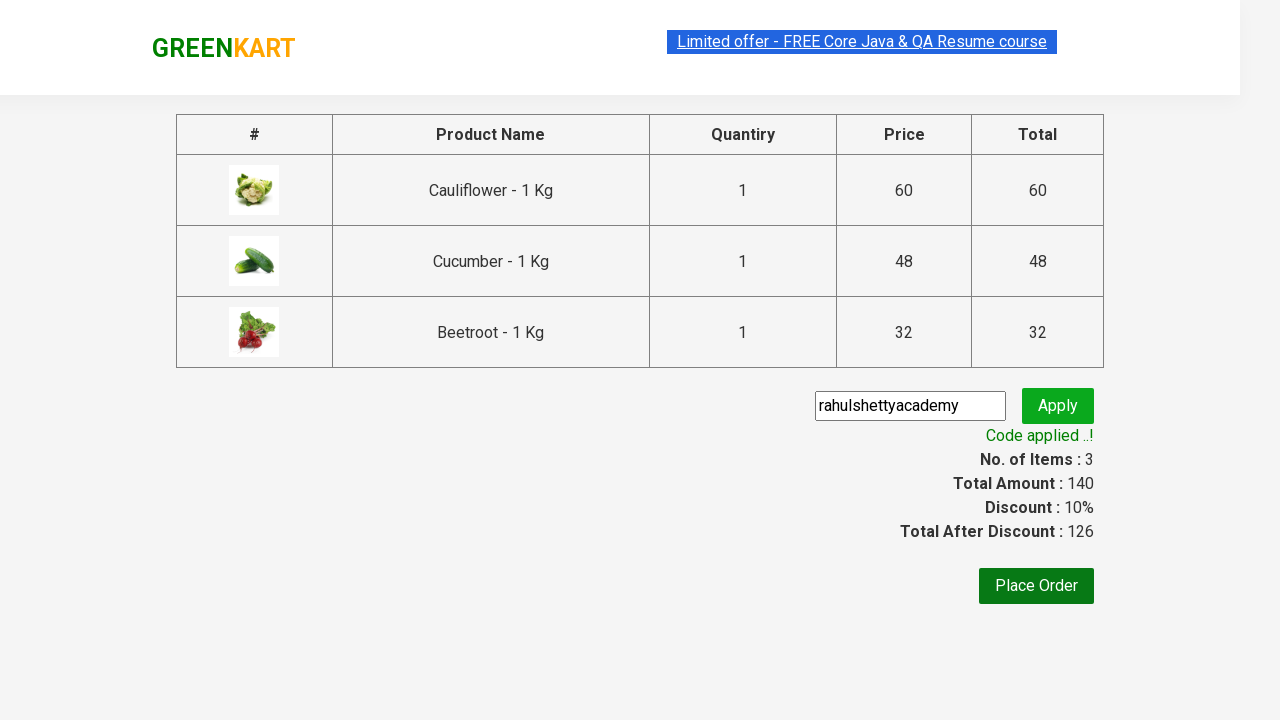

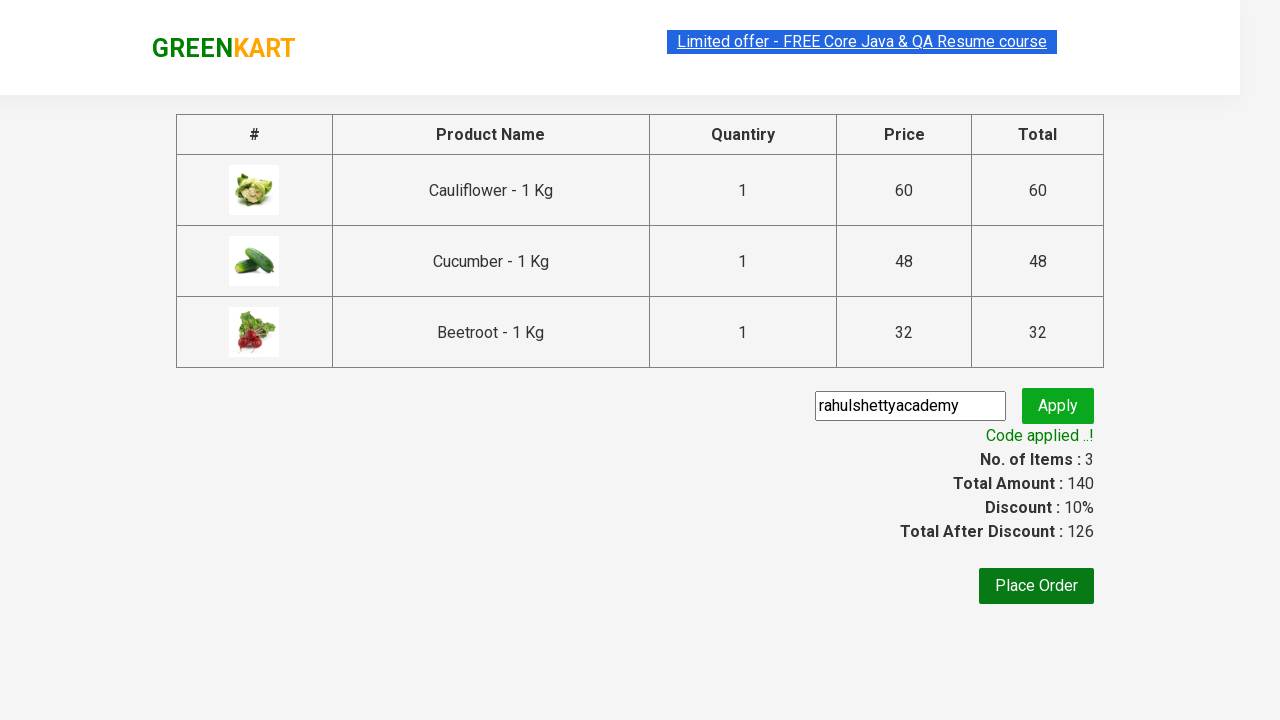